Tests tab opening functionality by clicking a launcher button to open a new tab, switching to the new tab, clicking an action button twice, and verifying content across tabs

Starting URL: https://v1.training-support.net/selenium/tab-opener

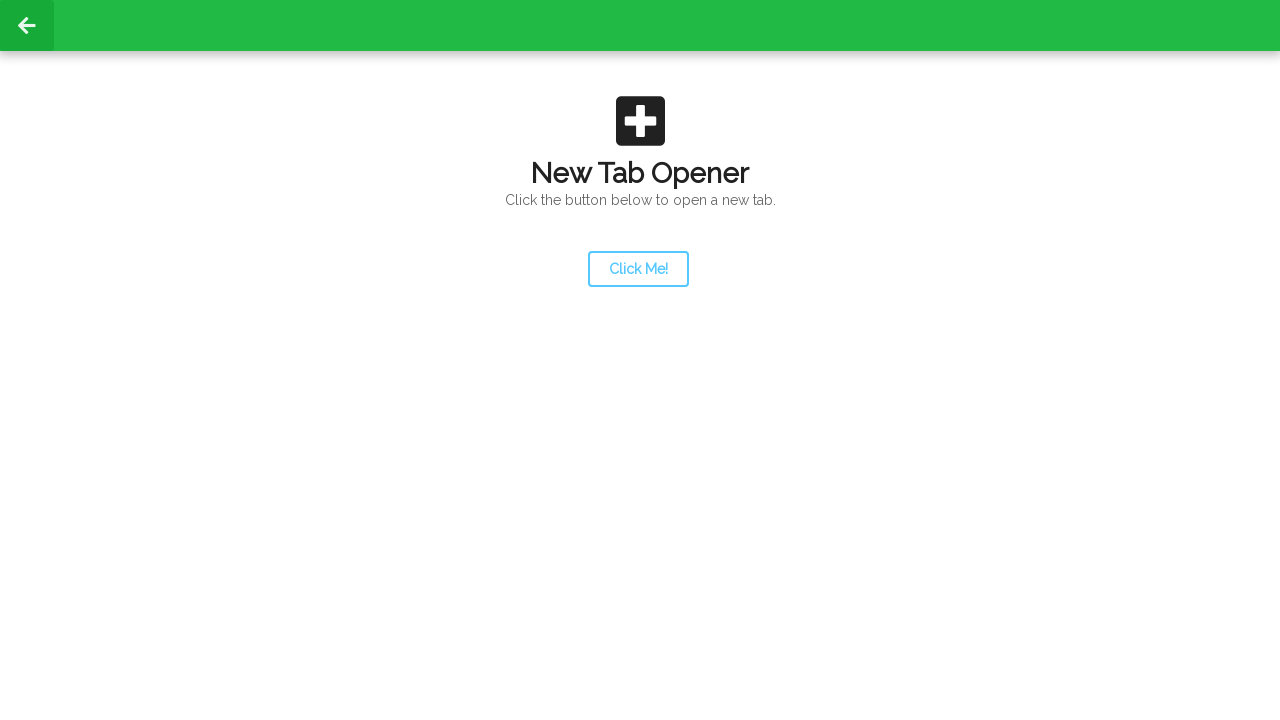

Clicked launcher button to open new tab at (638, 269) on #launcher
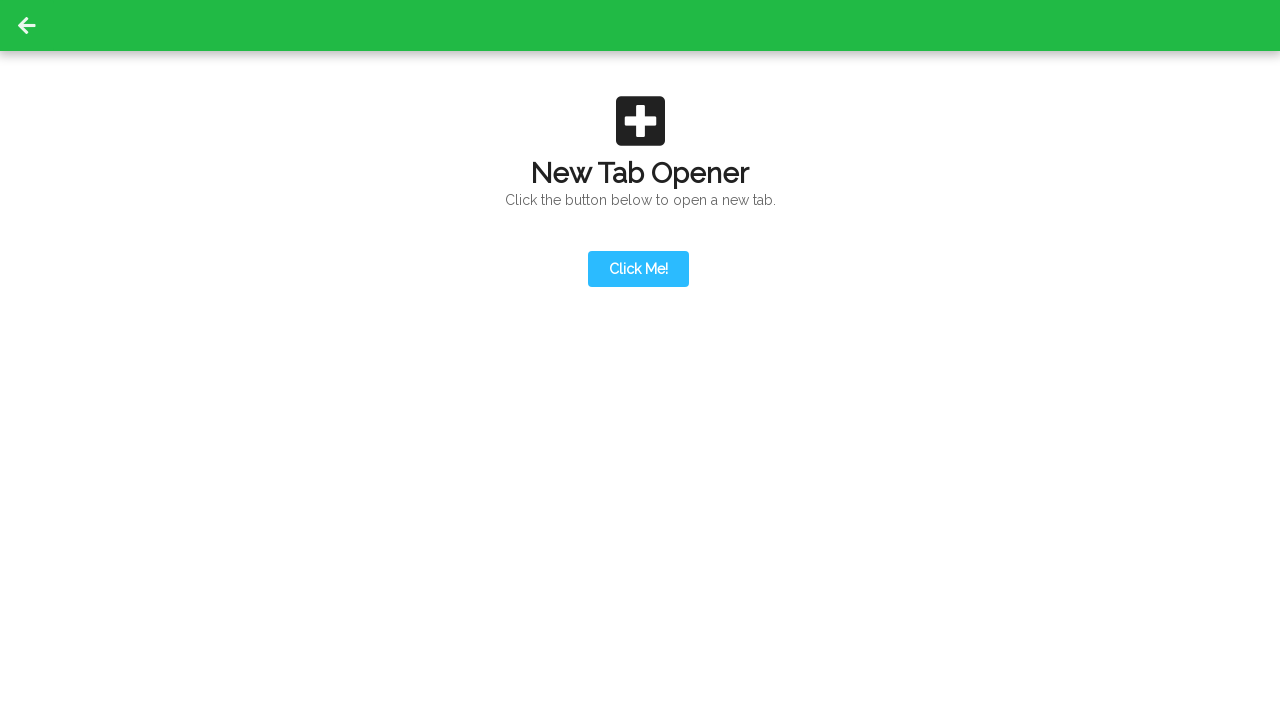

New tab opened and captured
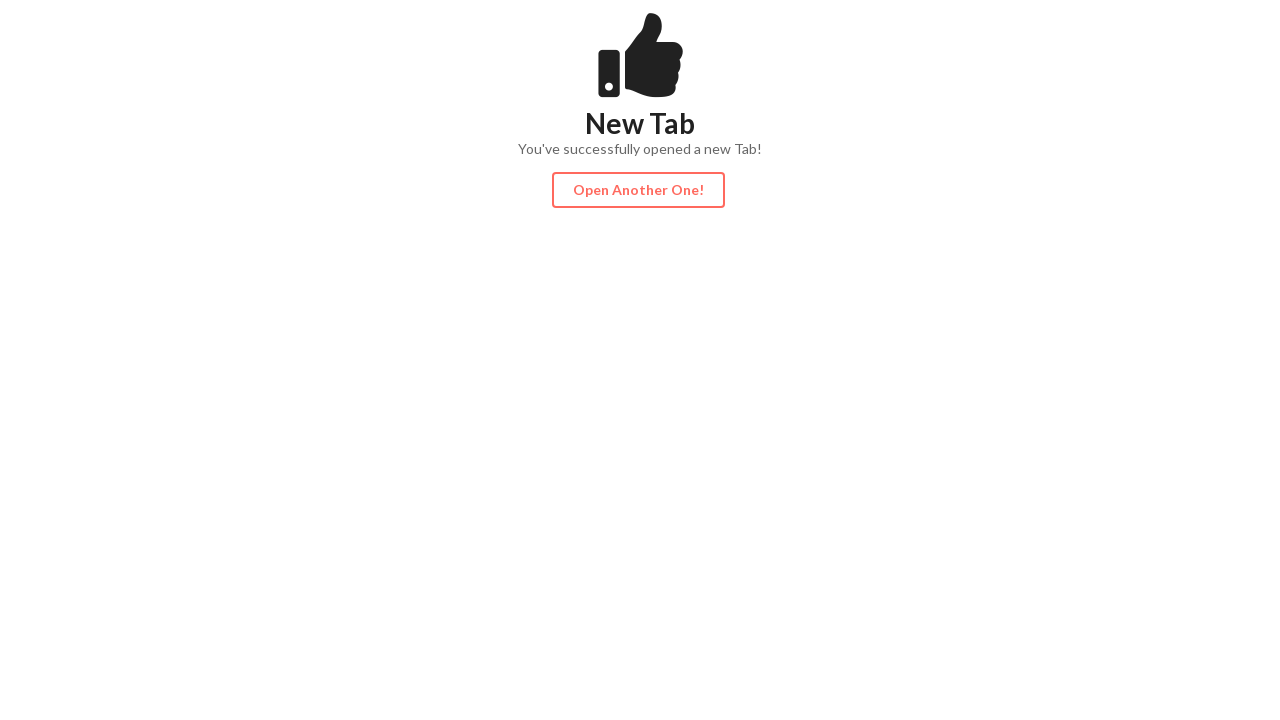

Action button became visible on new tab
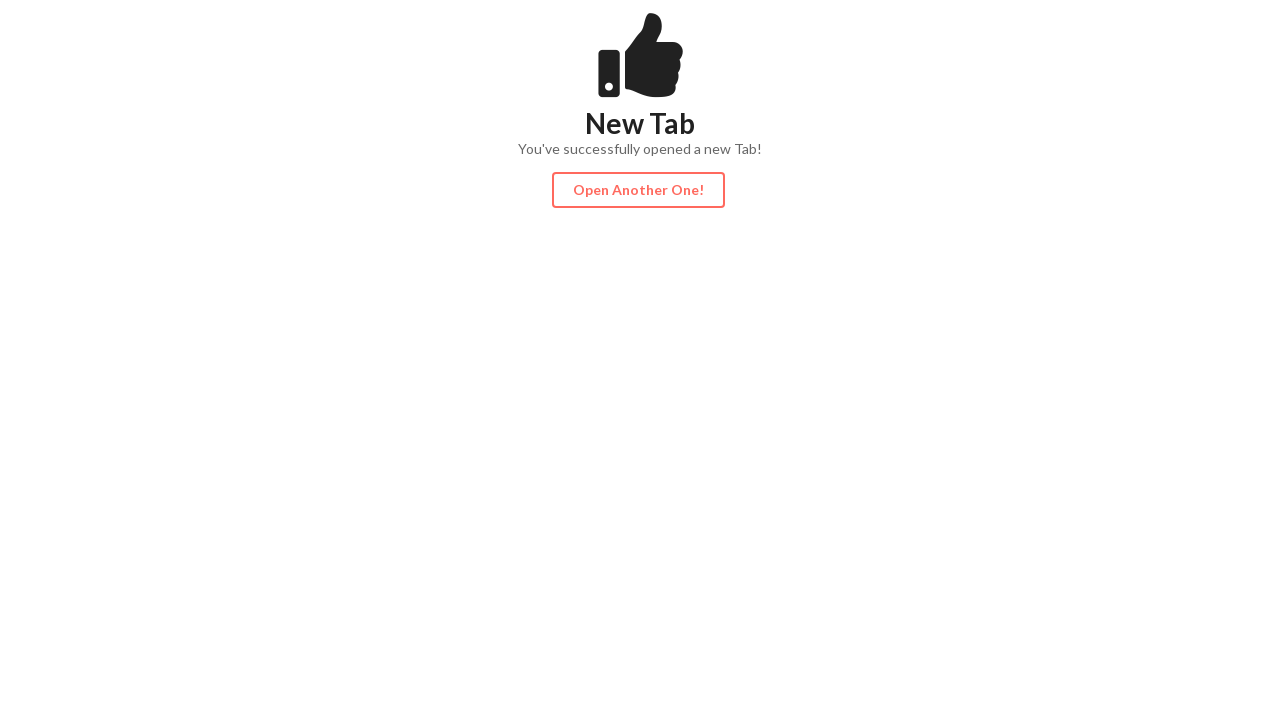

Clicked action button first time on new tab at (638, 190) on #actionButton
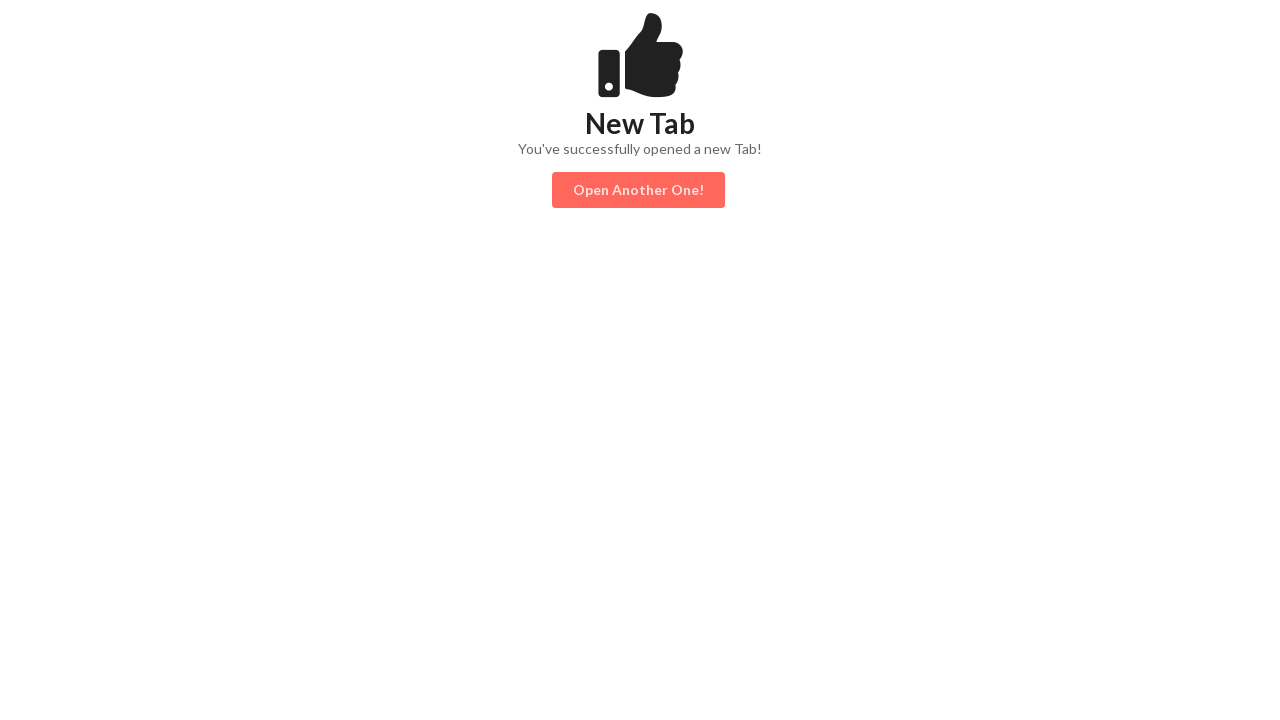

Clicked action button second time on new tab at (638, 190) on #actionButton
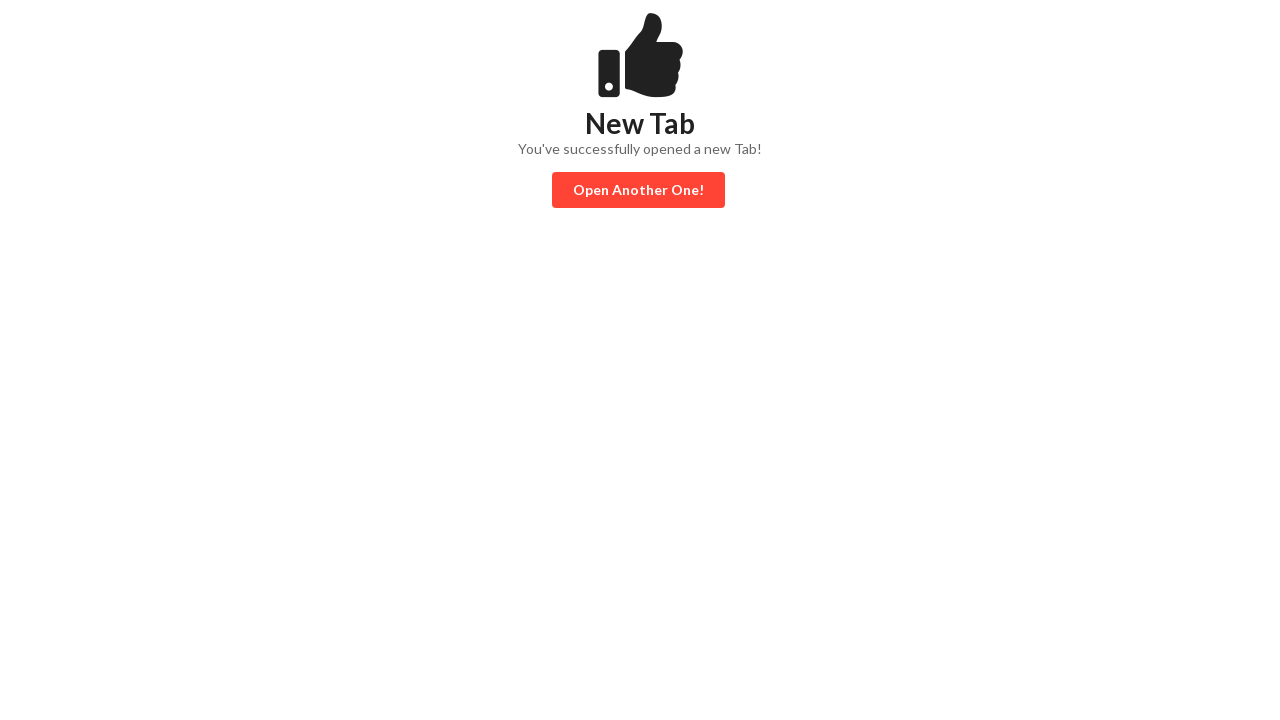

Content became visible on original tab
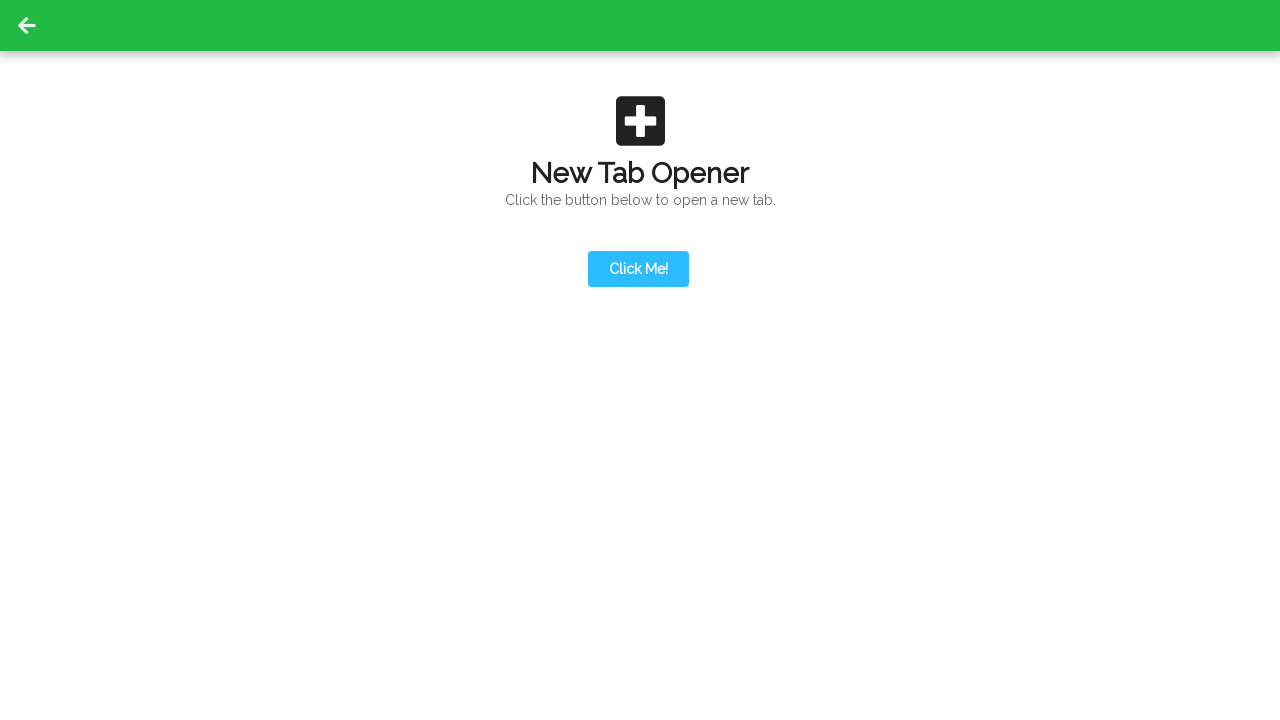

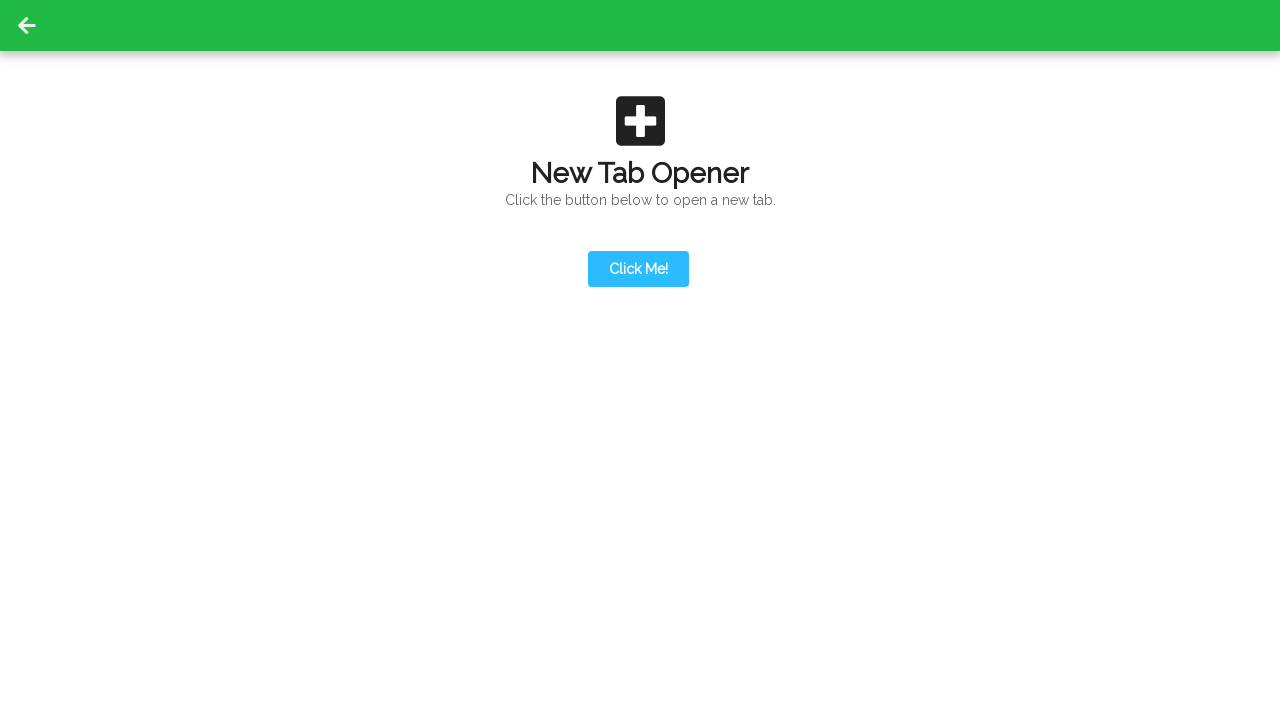